Tests data table sorting with CSS class attributes by clicking the dues column header twice and verifying the values are sorted in descending order.

Starting URL: http://the-internet.herokuapp.com/tables

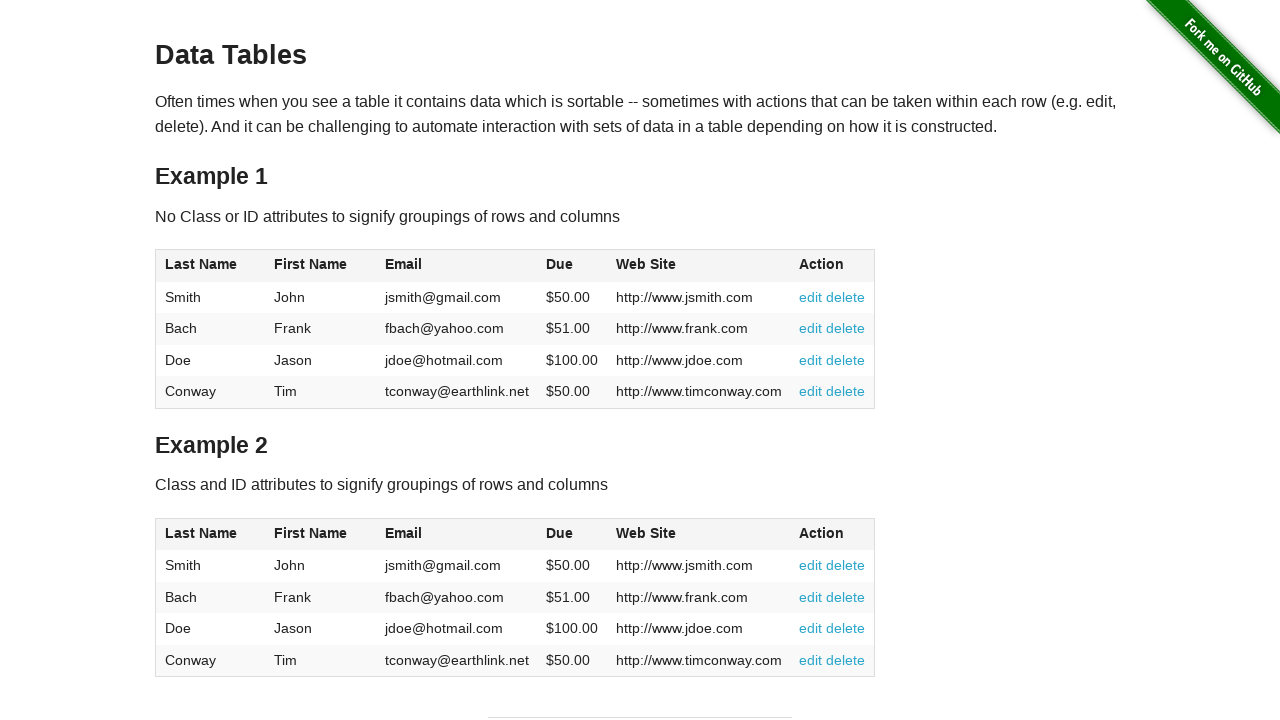

Clicked dues column header first time to initiate sorting at (560, 533) on #table2 thead .dues
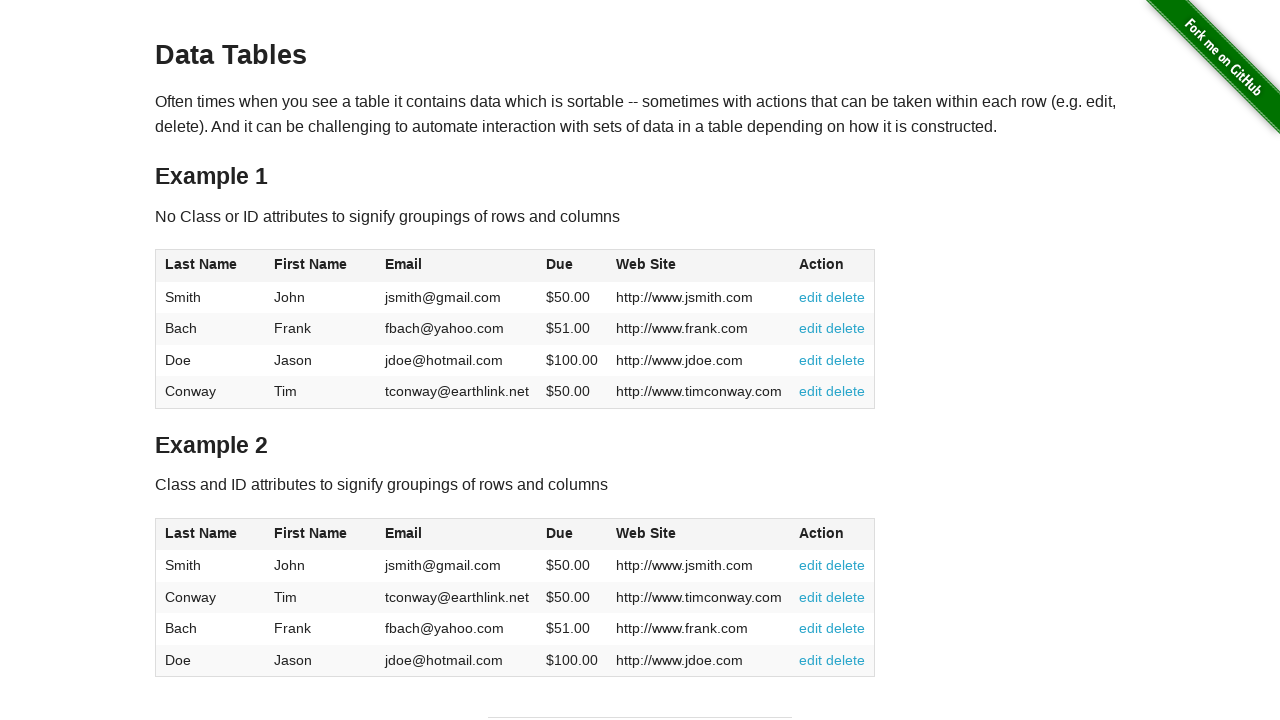

Clicked dues column header second time to sort in descending order at (560, 533) on #table2 thead .dues
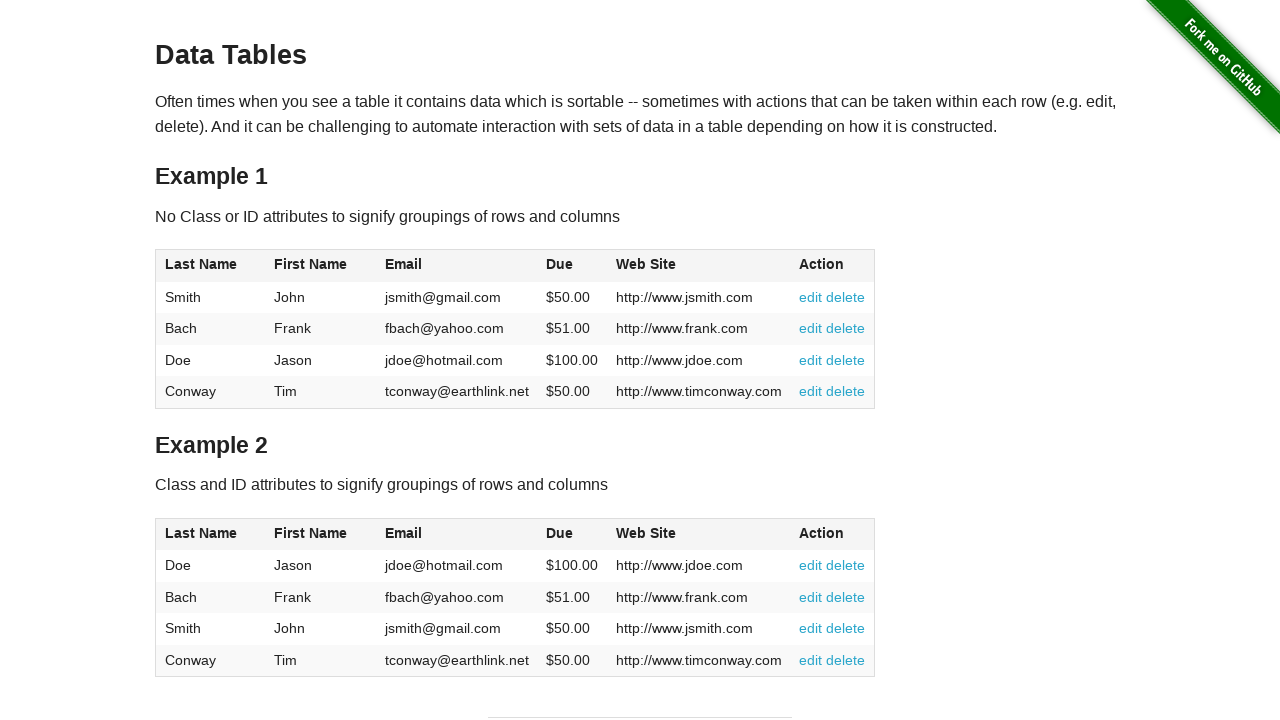

Waited for table to be sorted and dues column data to be visible
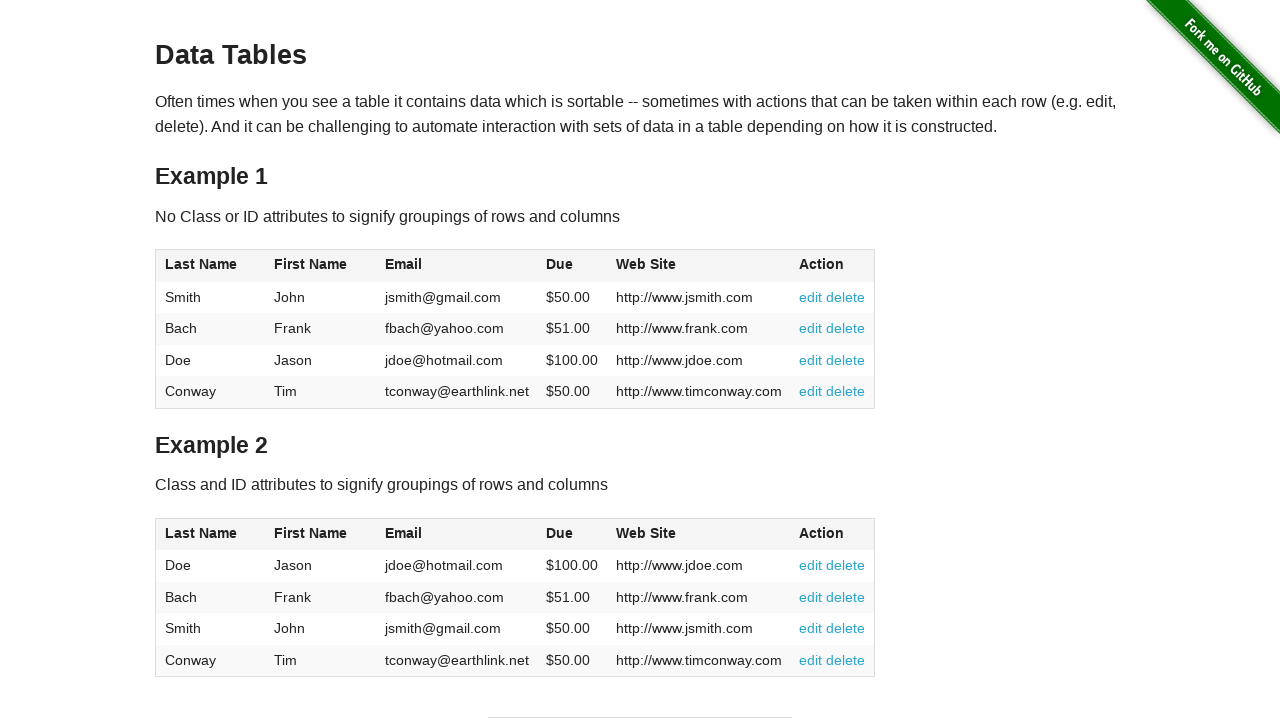

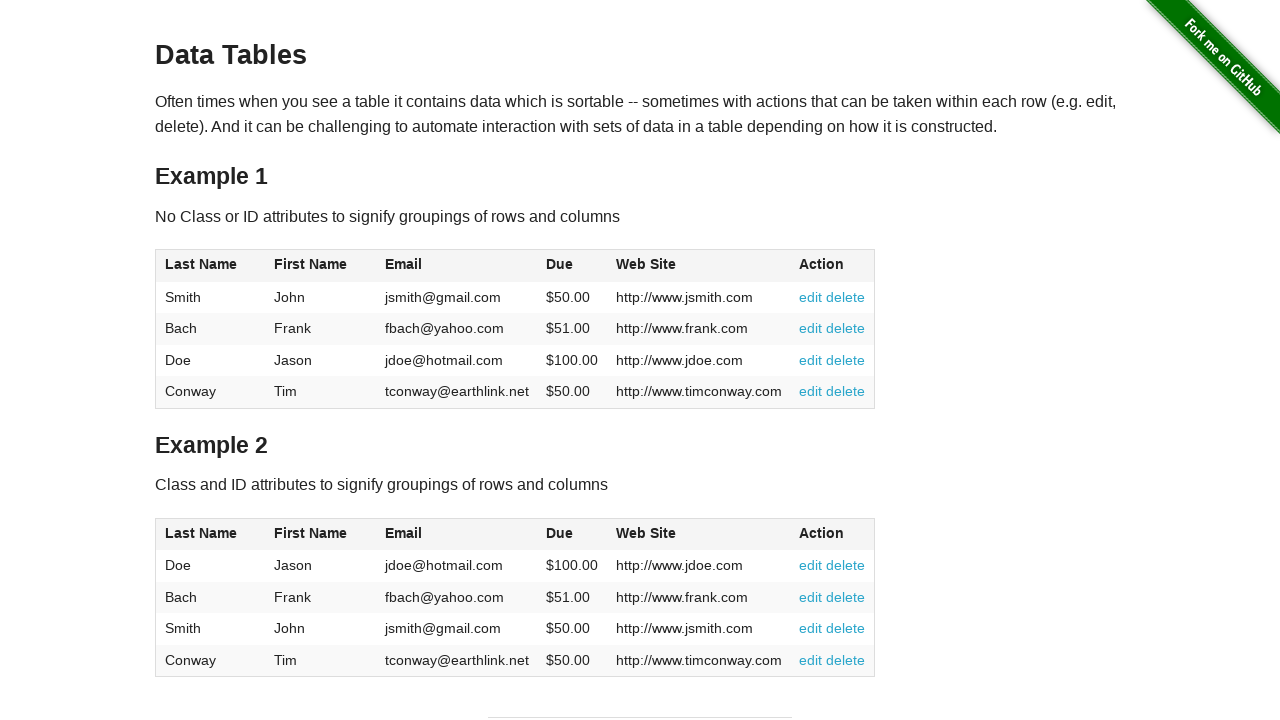